Navigates to RedBus website to verify the page loads correctly

Starting URL: https://www.redbus.in/

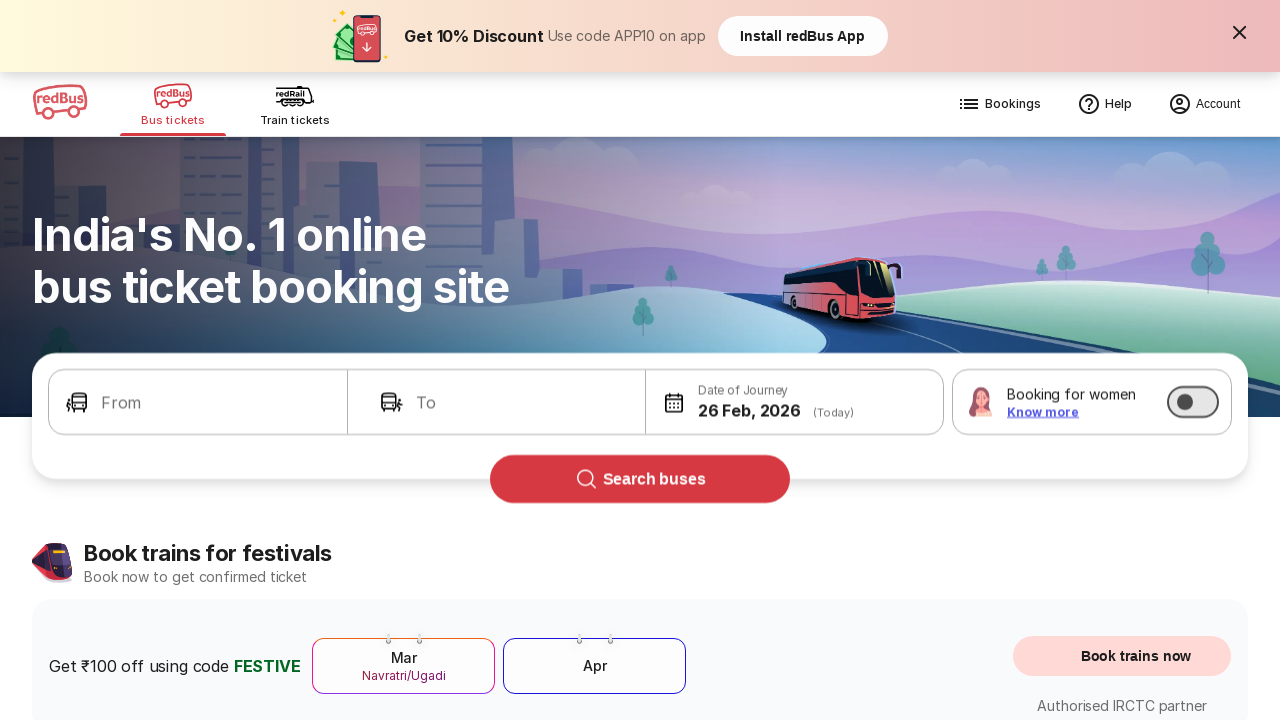

RedBus homepage loaded and network idle state reached
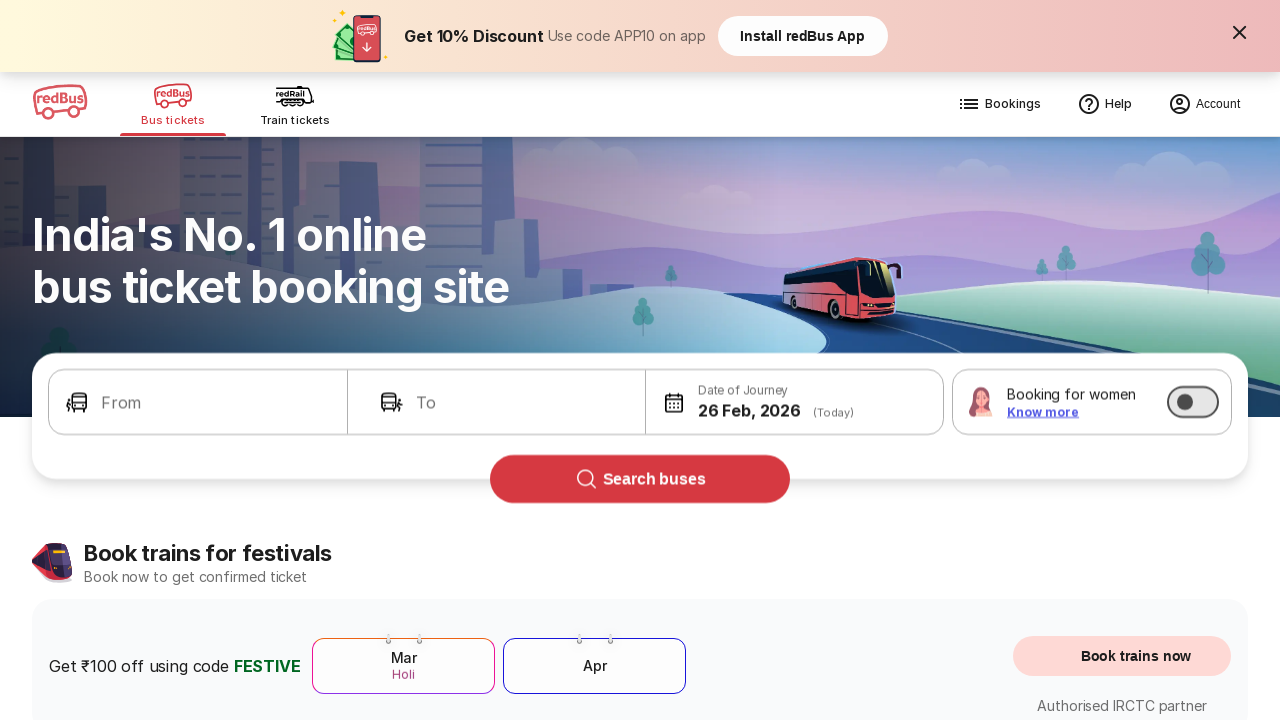

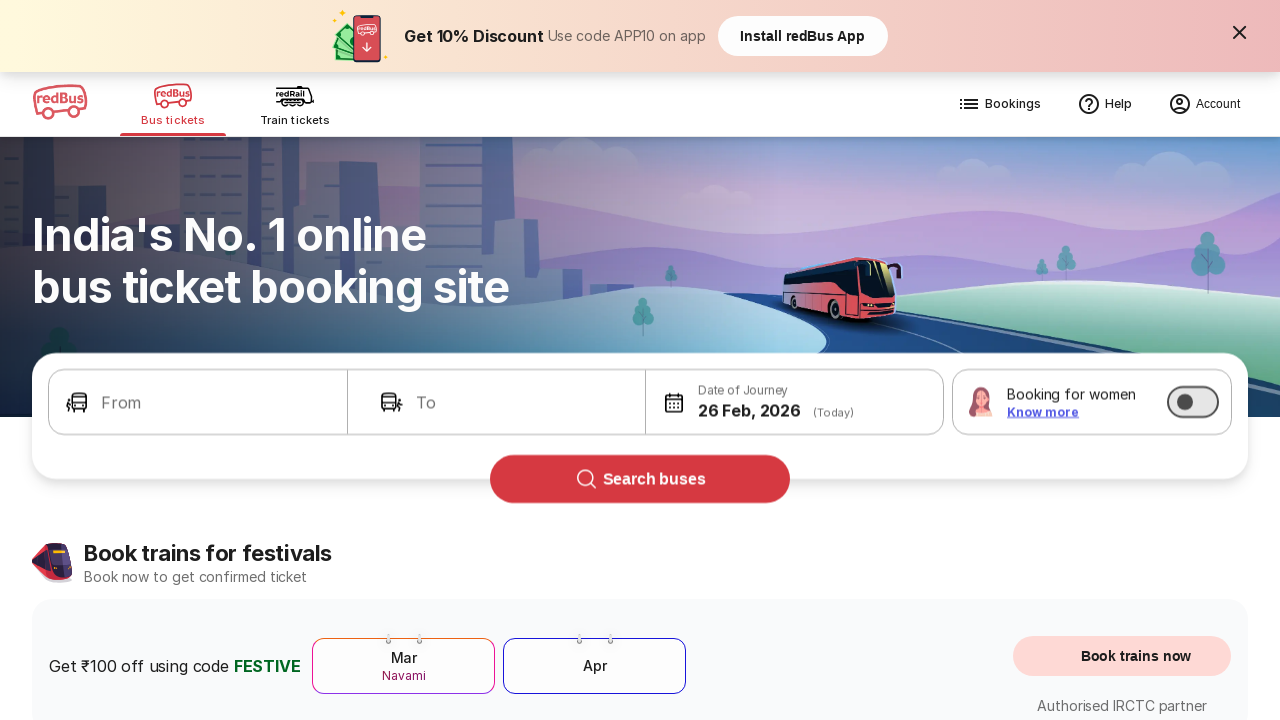